Tests the Greet-A-Cat page by clicking the link and verifying the greeting message appears

Starting URL: https://cs1632.appspot.com/

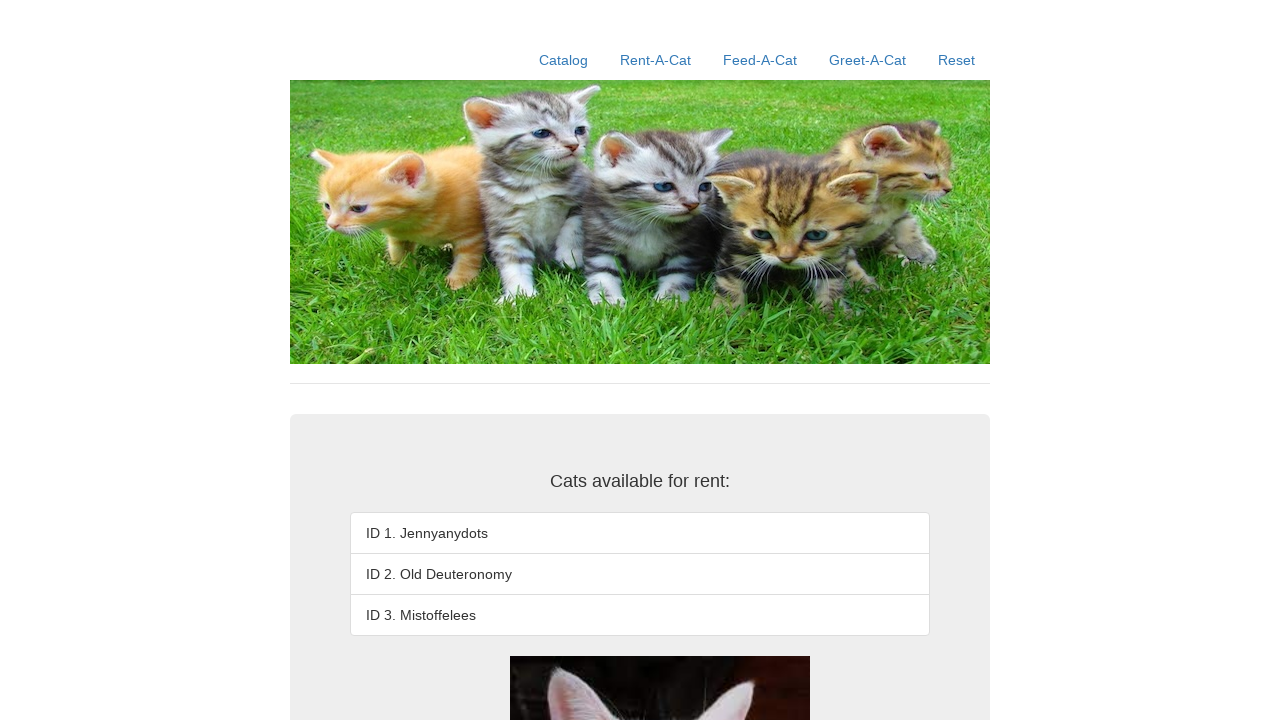

Added test state cookies for cs1632.appspot.com
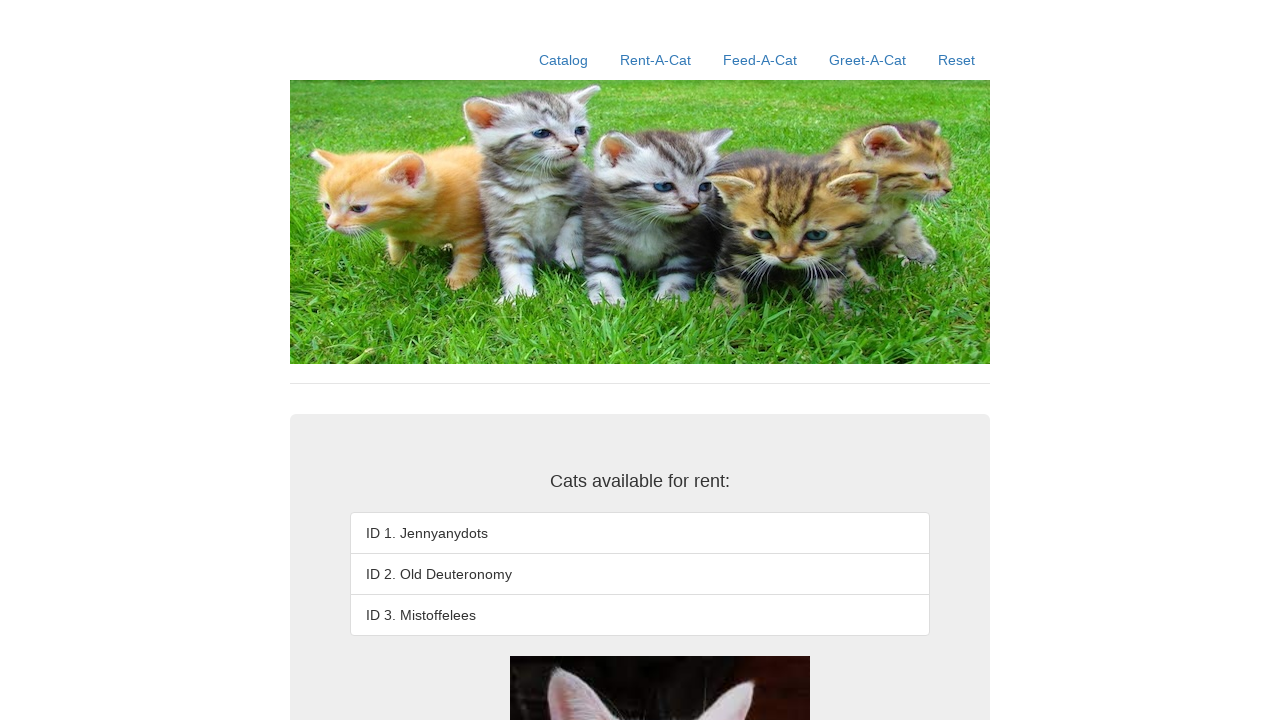

Reloaded page after setting cookies
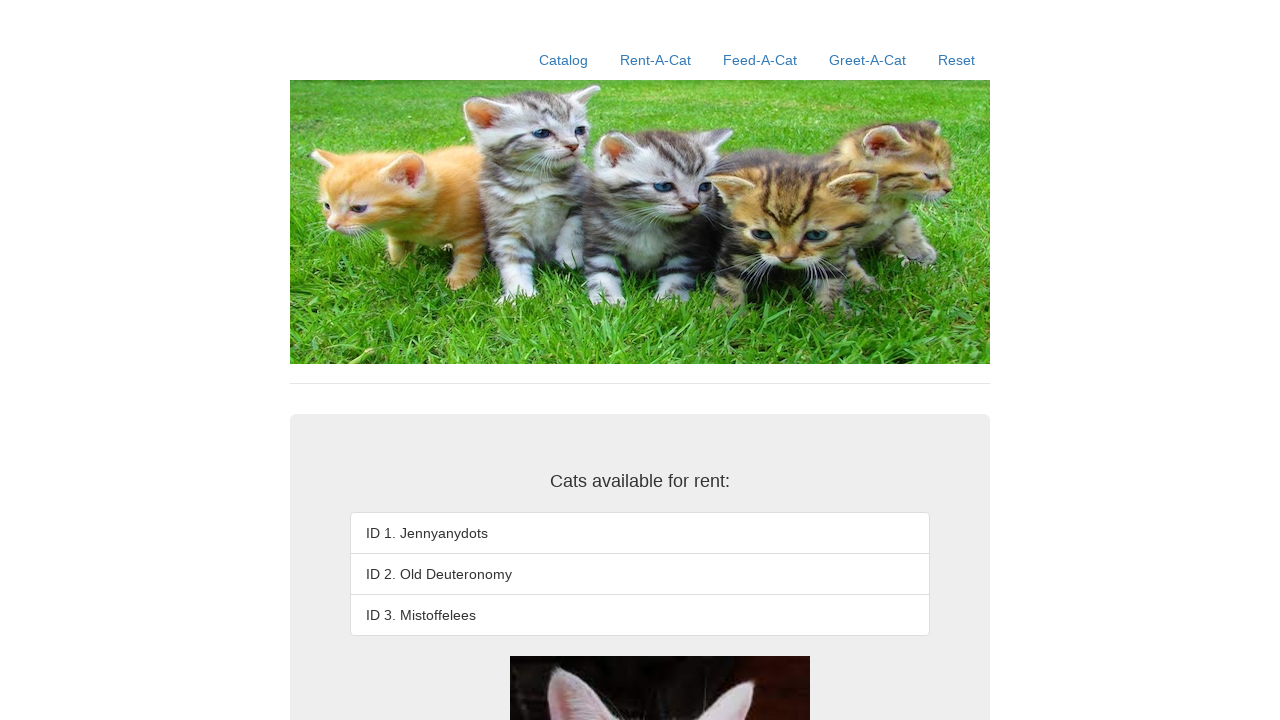

Clicked Greet-A-Cat link at (868, 60) on a[href*='/greet-a-cat']
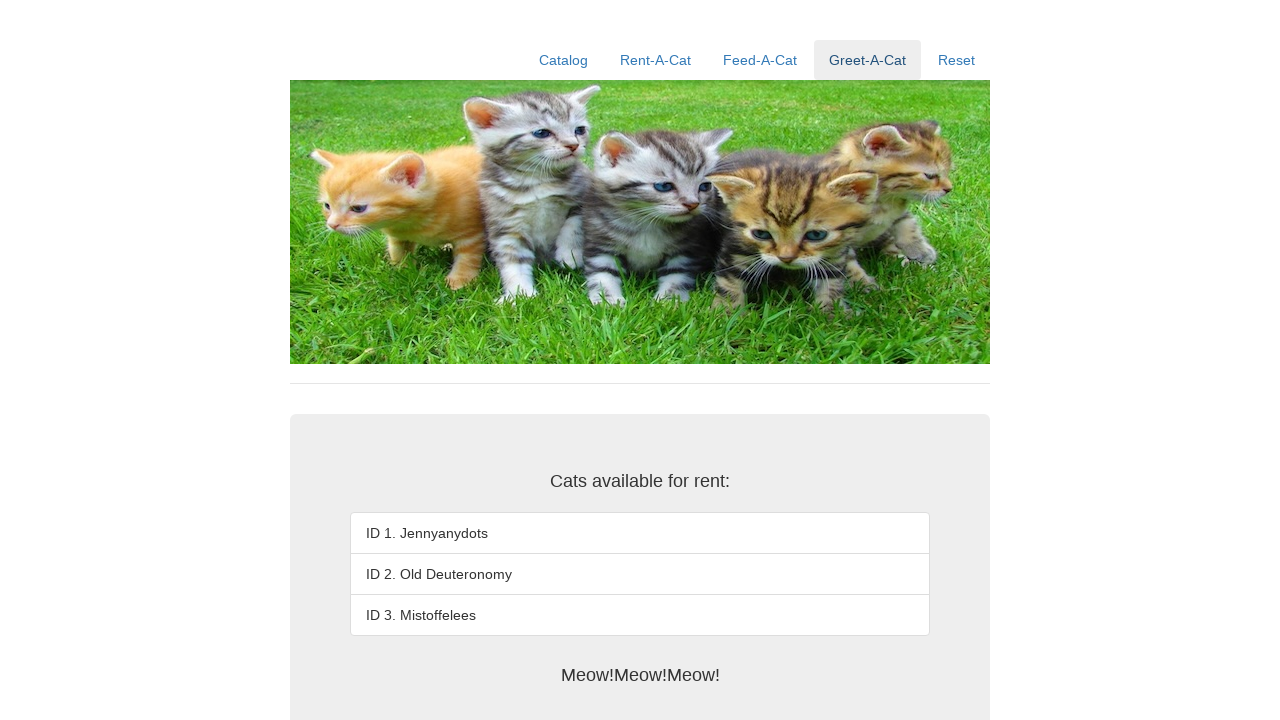

Verified greeting message 'Meow!Meow!Meow!' appeared
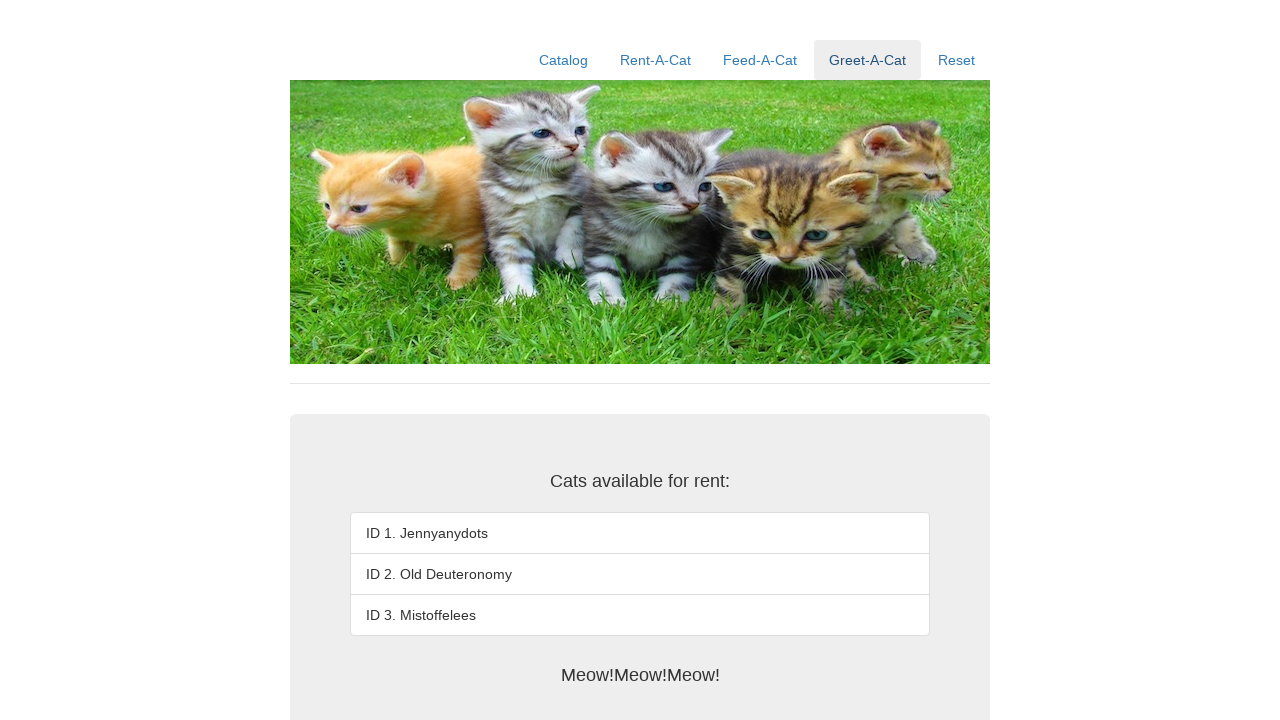

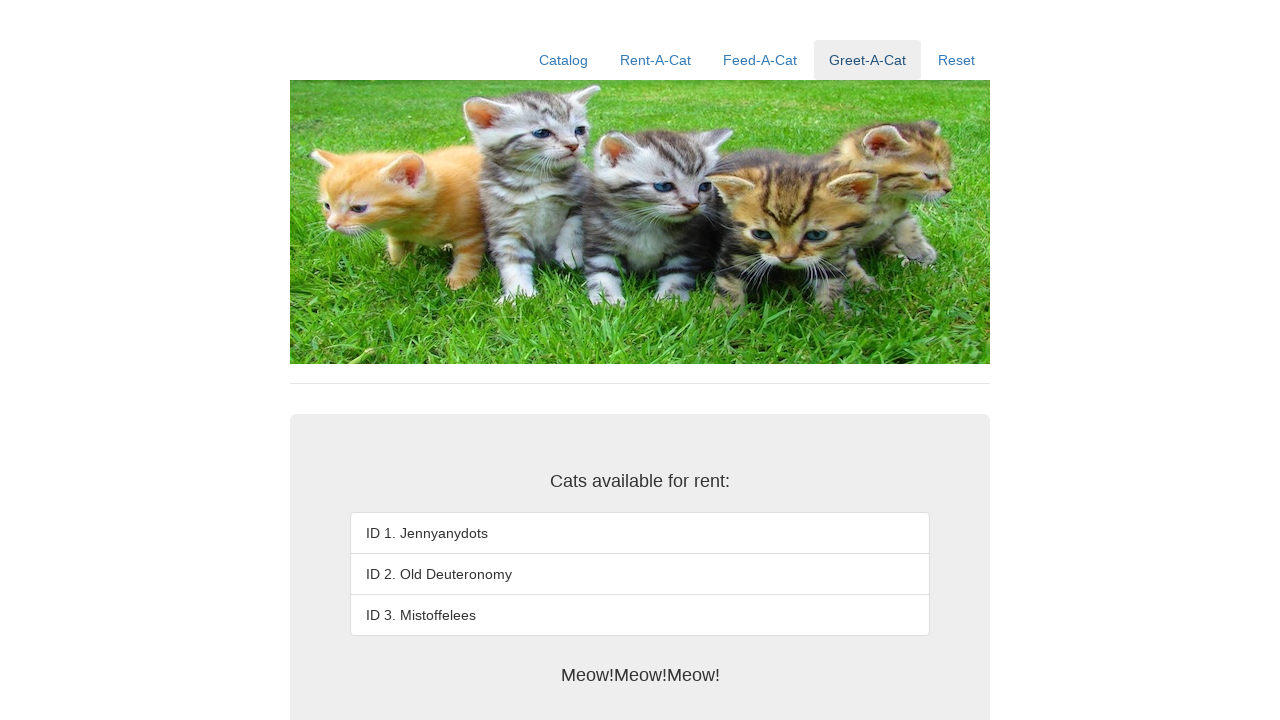